Tests that clicking the login button without entering credentials keeps the user on the same page (validation prevents navigation)

Starting URL: https://www.saucedemo.com/

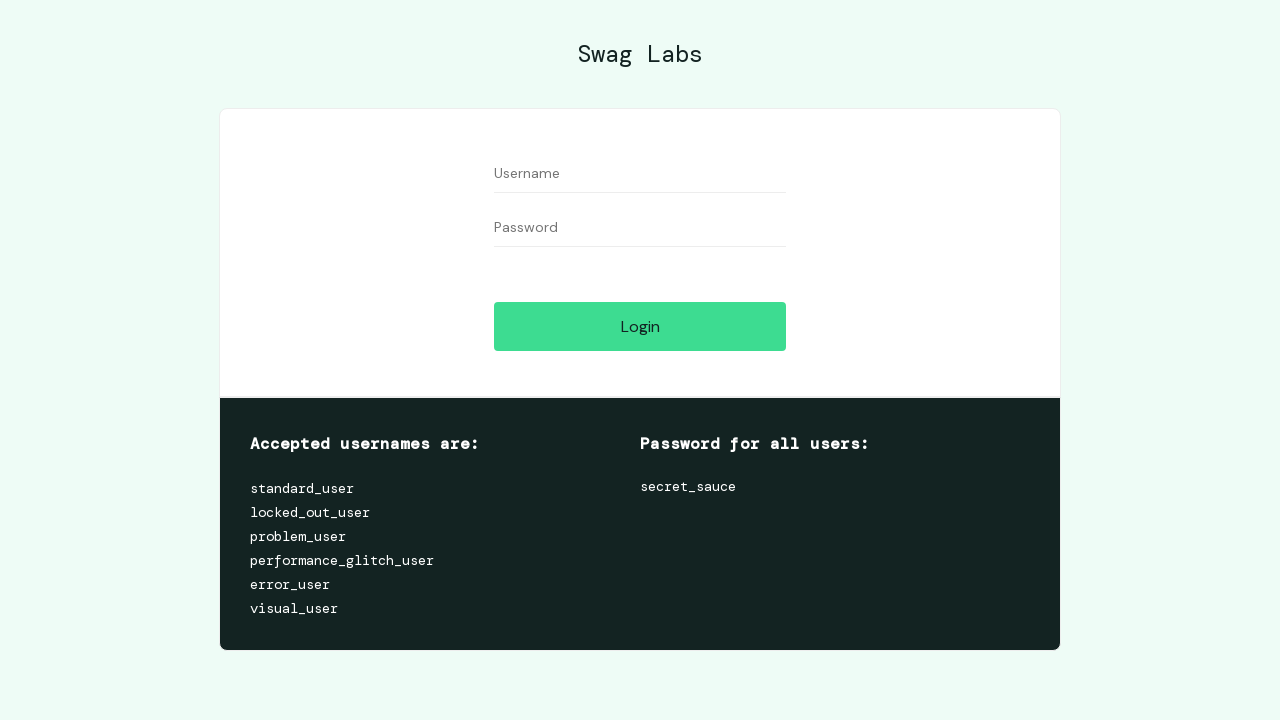

Clicked login button without entering credentials at (640, 326) on #login-button
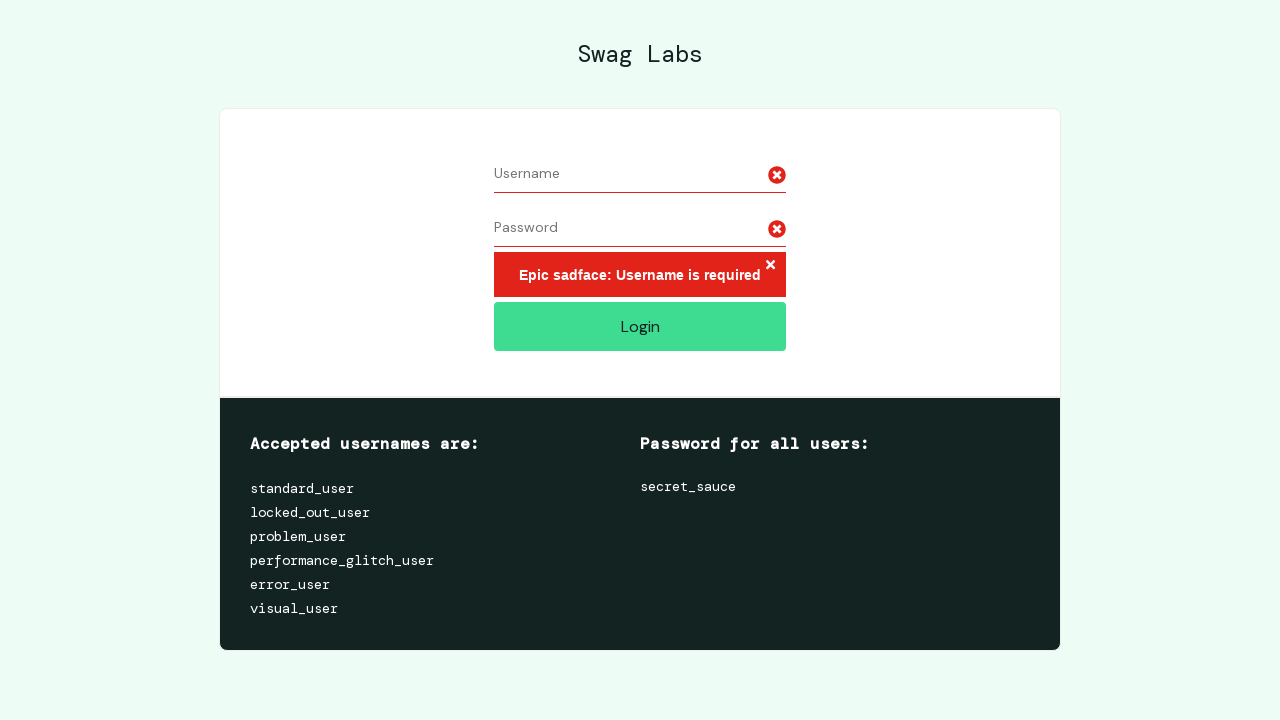

Verified URL remains on login page - validation prevented navigation
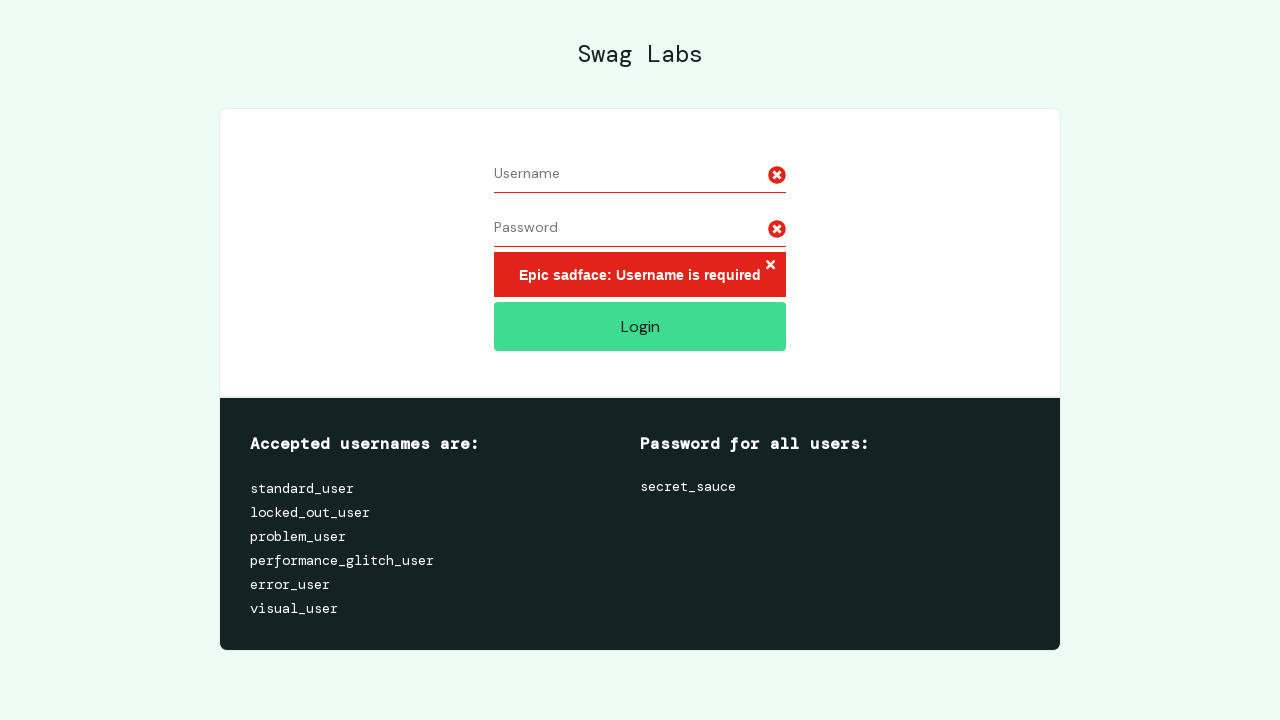

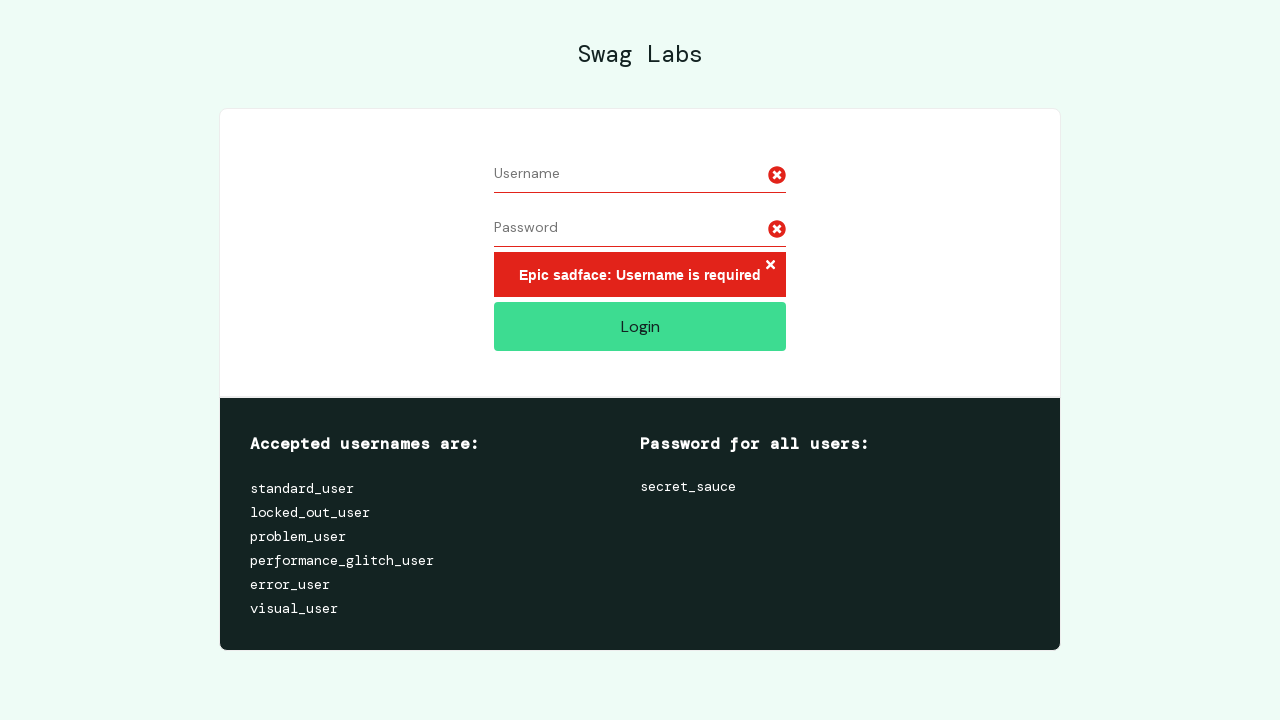